Tests clicking the Disable button in the Ant Design checkbox component

Starting URL: https://ant.design/components/checkbox/

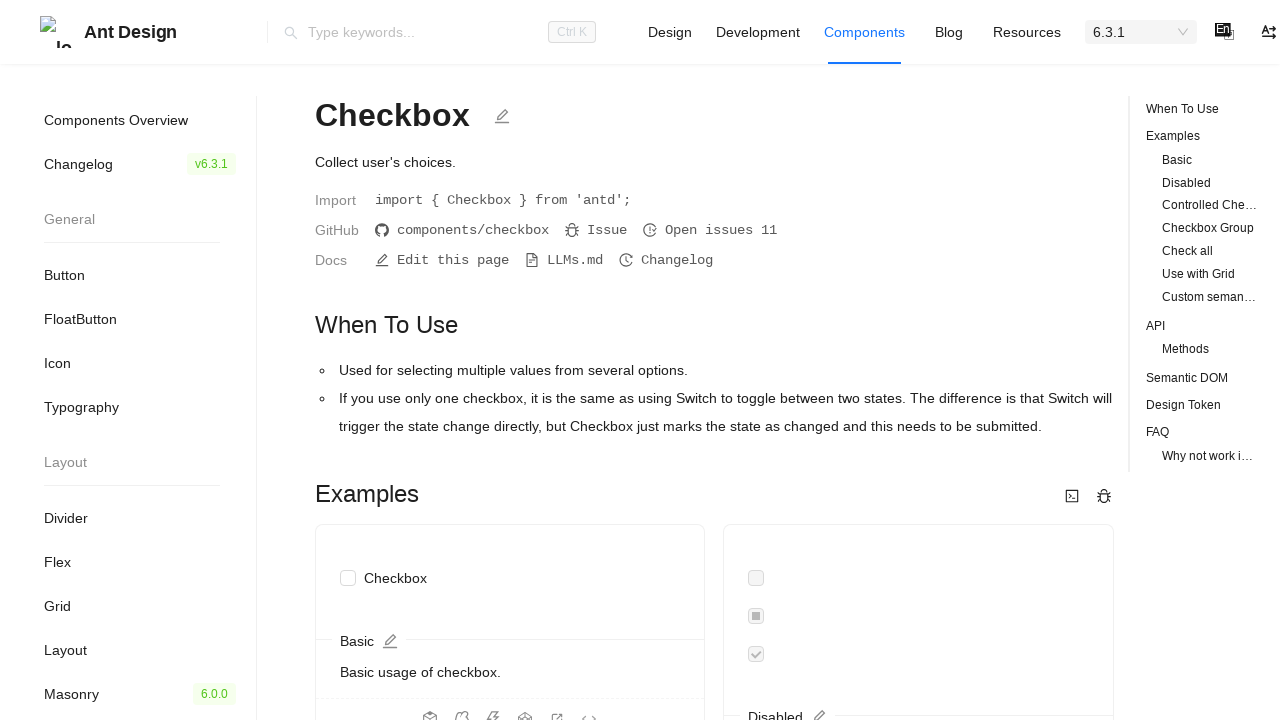

Navigated to Ant Design checkbox component page
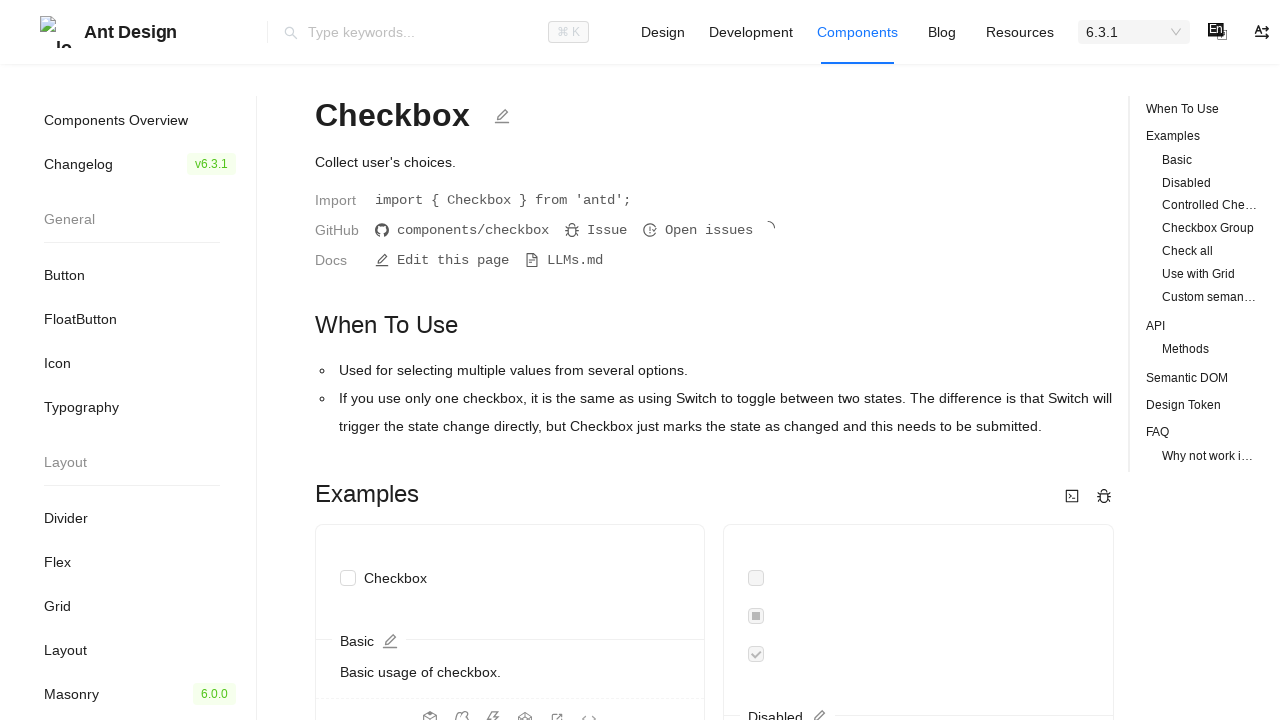

Clicked Disable button in Ant Design checkbox component at (452, 360) on xpath=//button[contains(.,'Disable')]
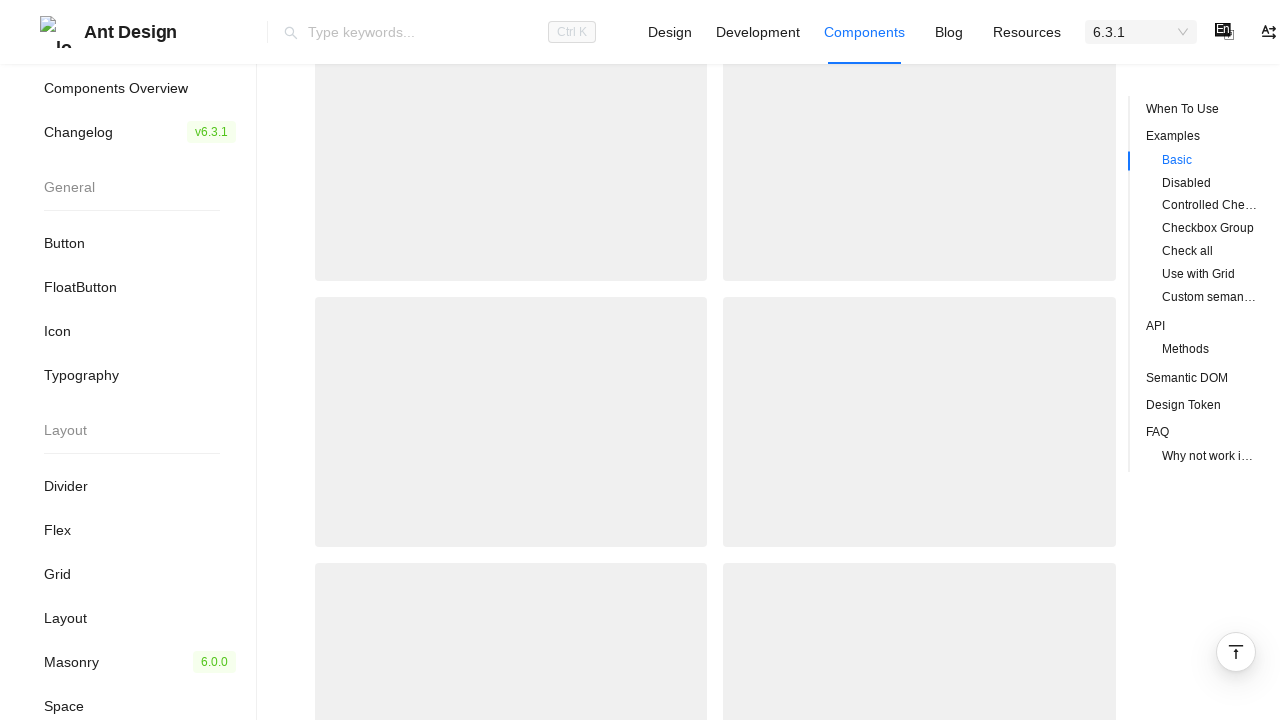

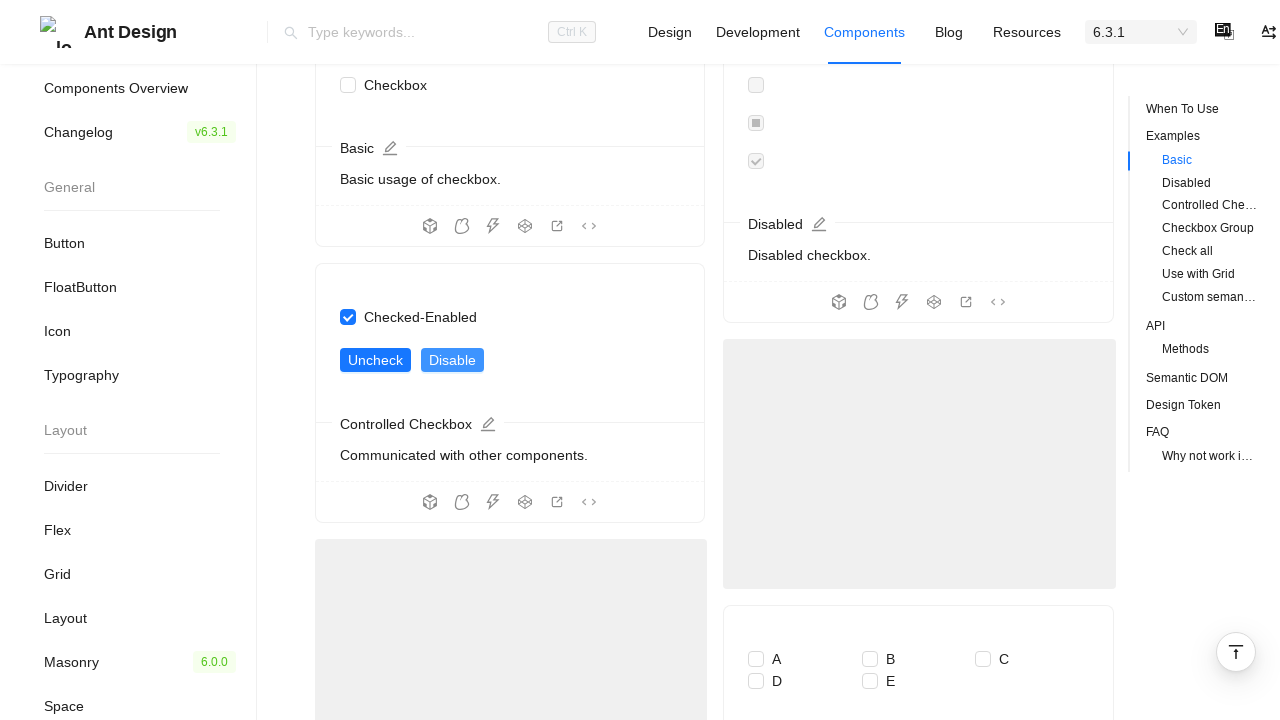